Tests clicking on various DOM elements including buttons, canvas at different positions, multiple labels, and force-clicking on opacity-hidden elements.

Starting URL: https://example.cypress.io/commands/actions

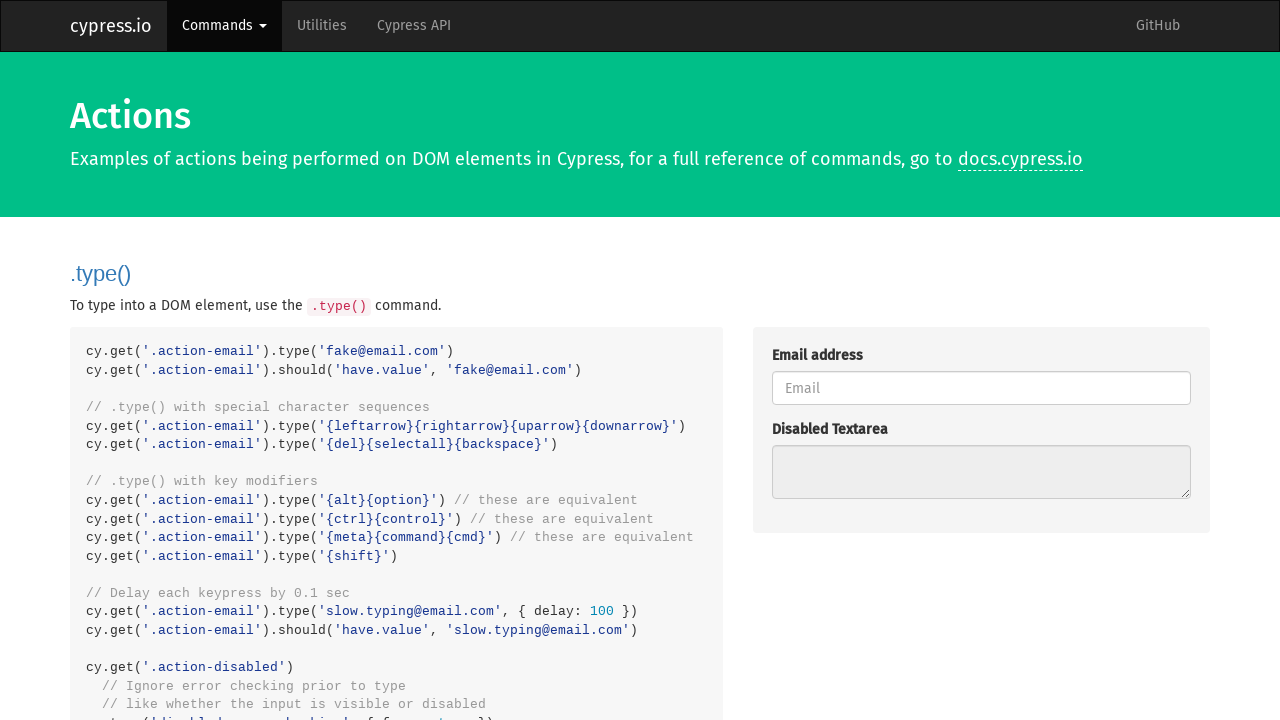

Clicked the action button at (884, 361) on .action-btn
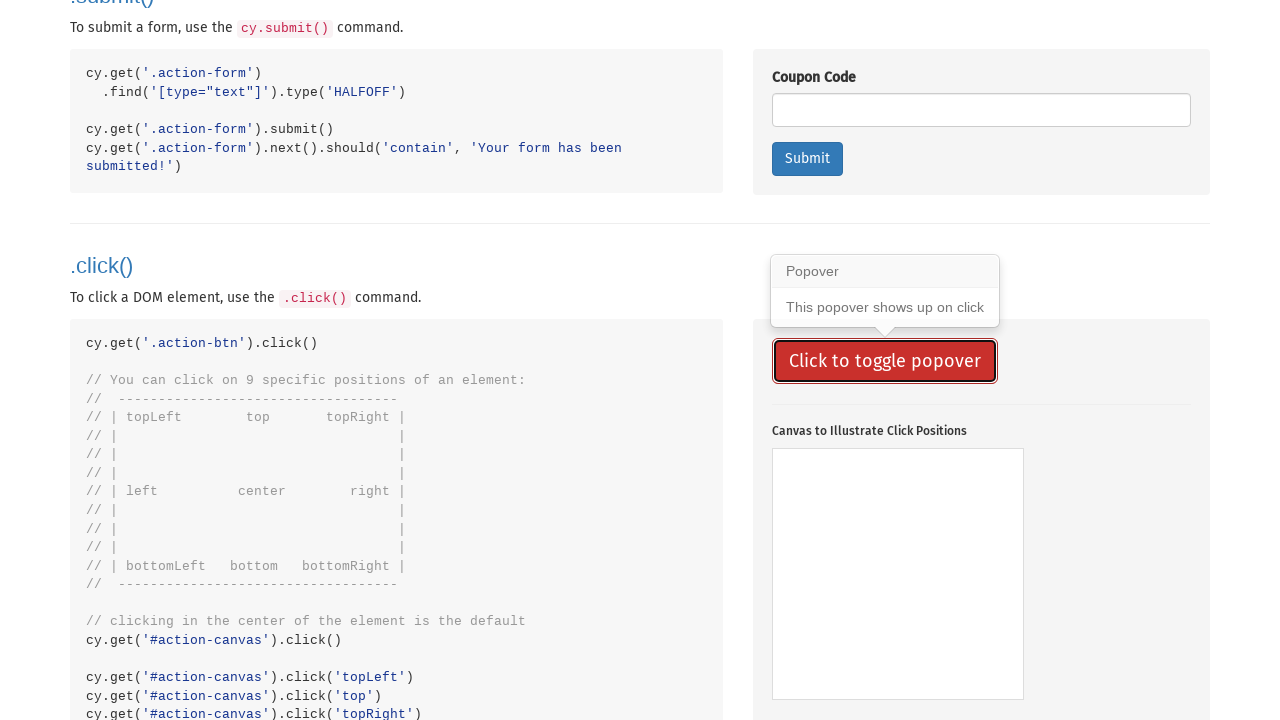

Clicked on canvas center at (898, 574) on #action-canvas
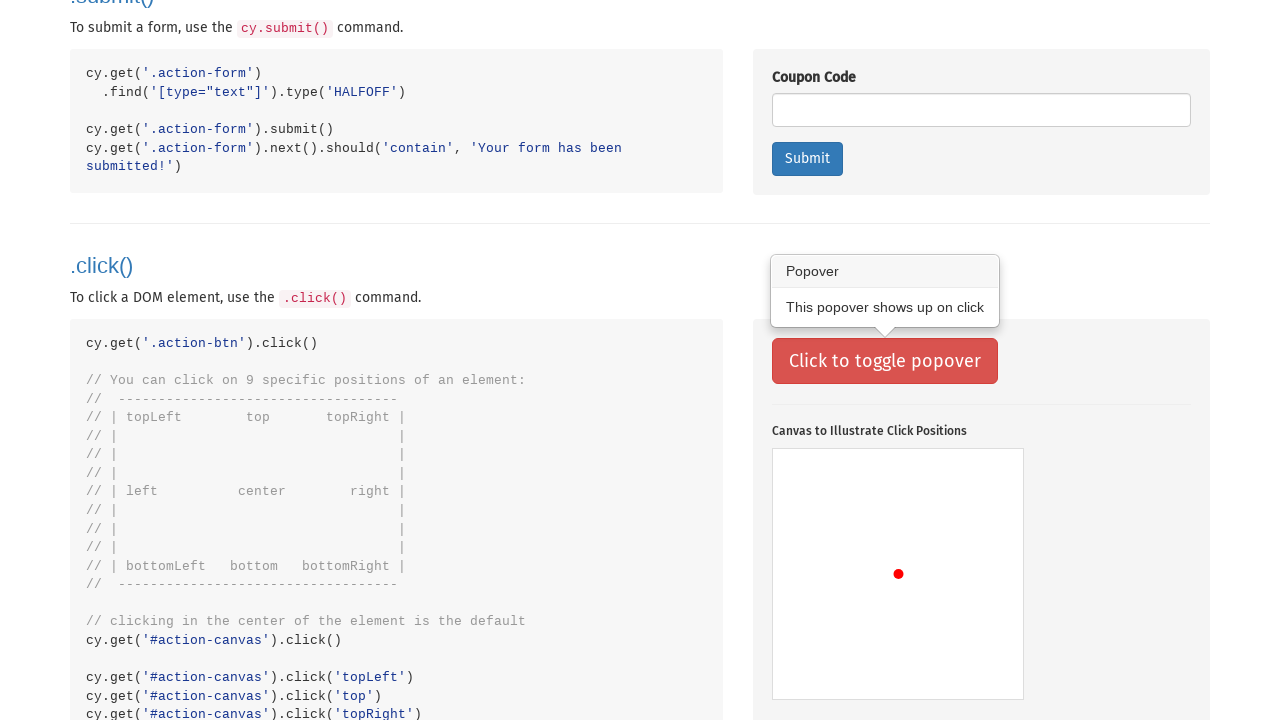

Clicked canvas at position (5, 5) at (778, 454) on #action-canvas
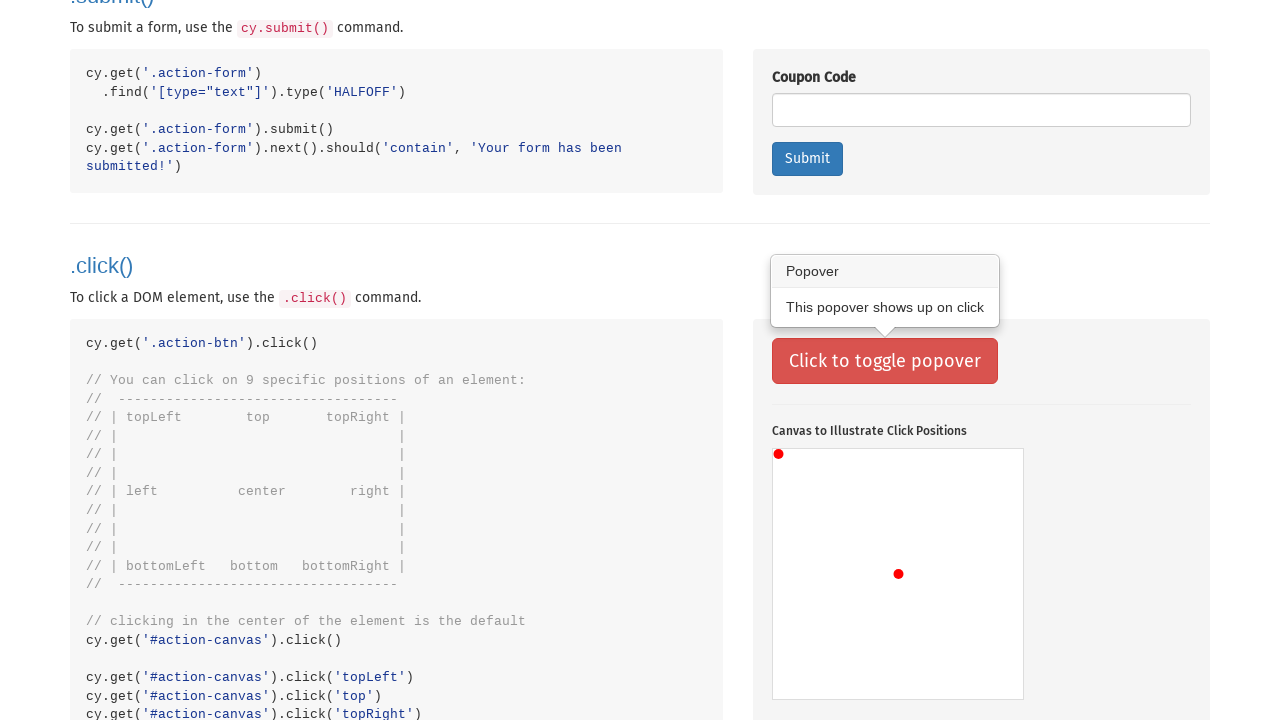

Clicked canvas at position (80, 75) at (852, 524) on #action-canvas
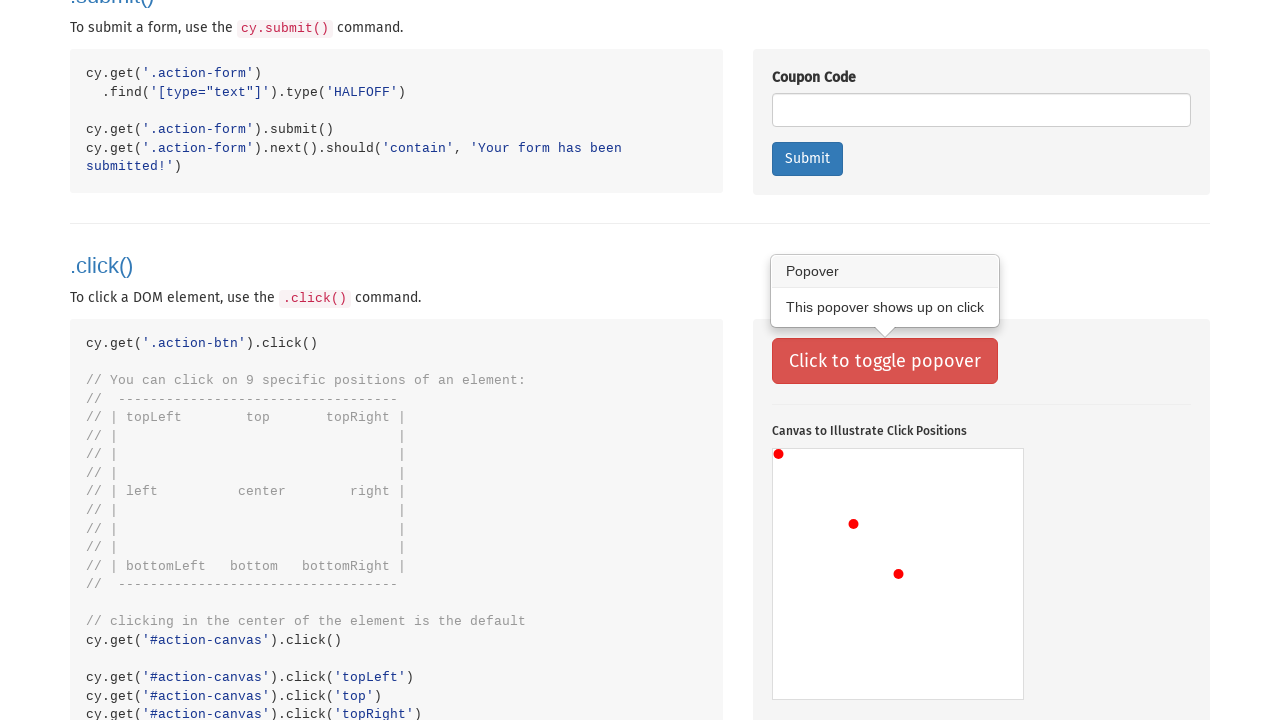

Clicked canvas at position (170, 75) at (942, 524) on #action-canvas
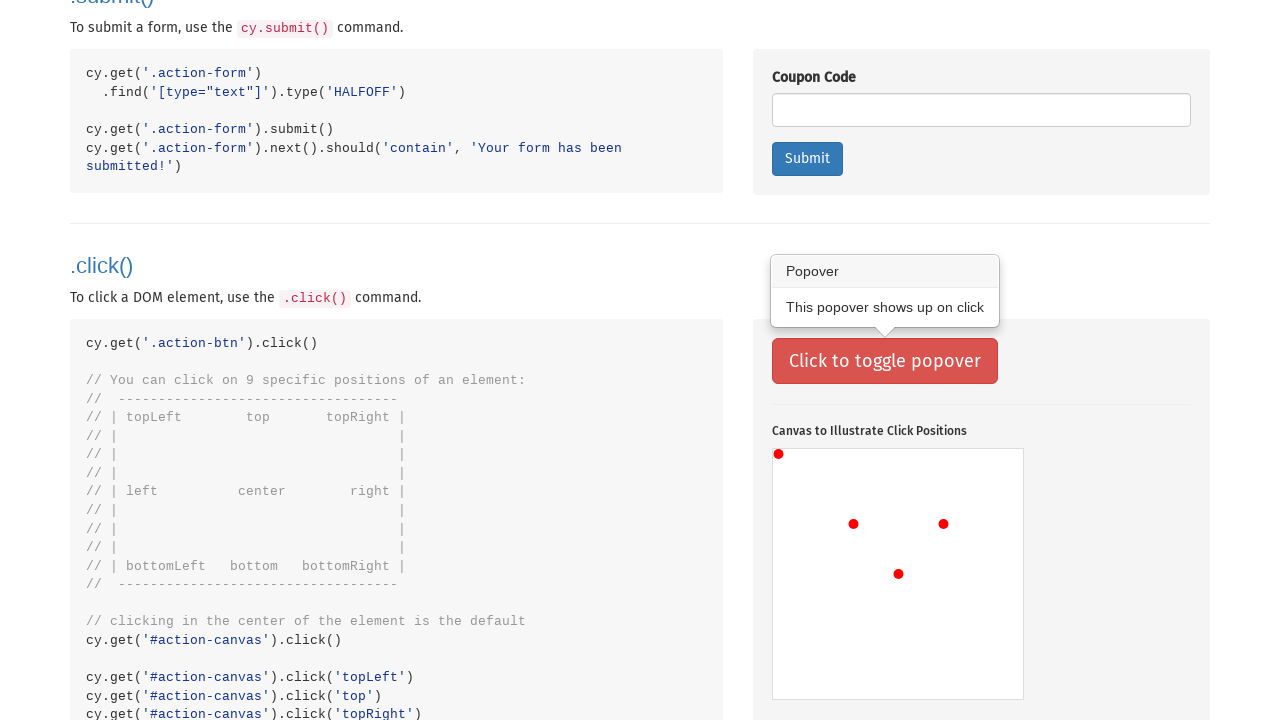

Clicked canvas at position (80, 165) at (852, 614) on #action-canvas
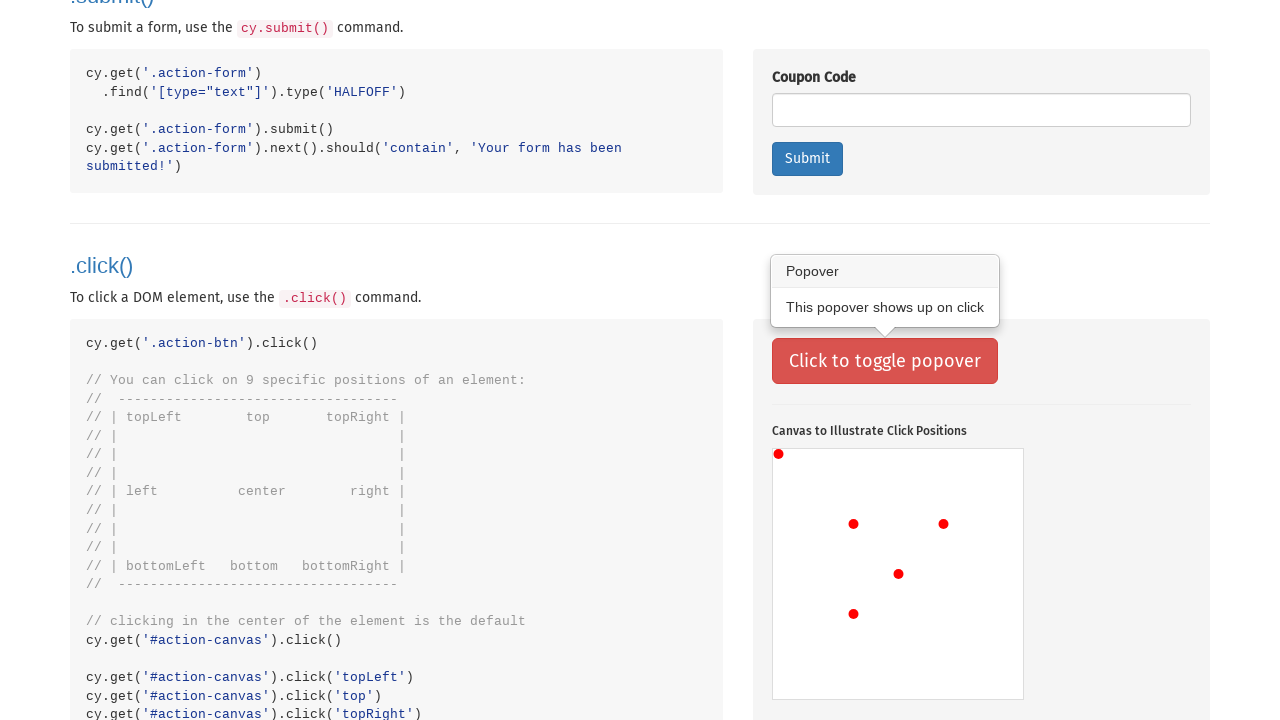

Clicked canvas at position (100, 185) at (872, 634) on #action-canvas
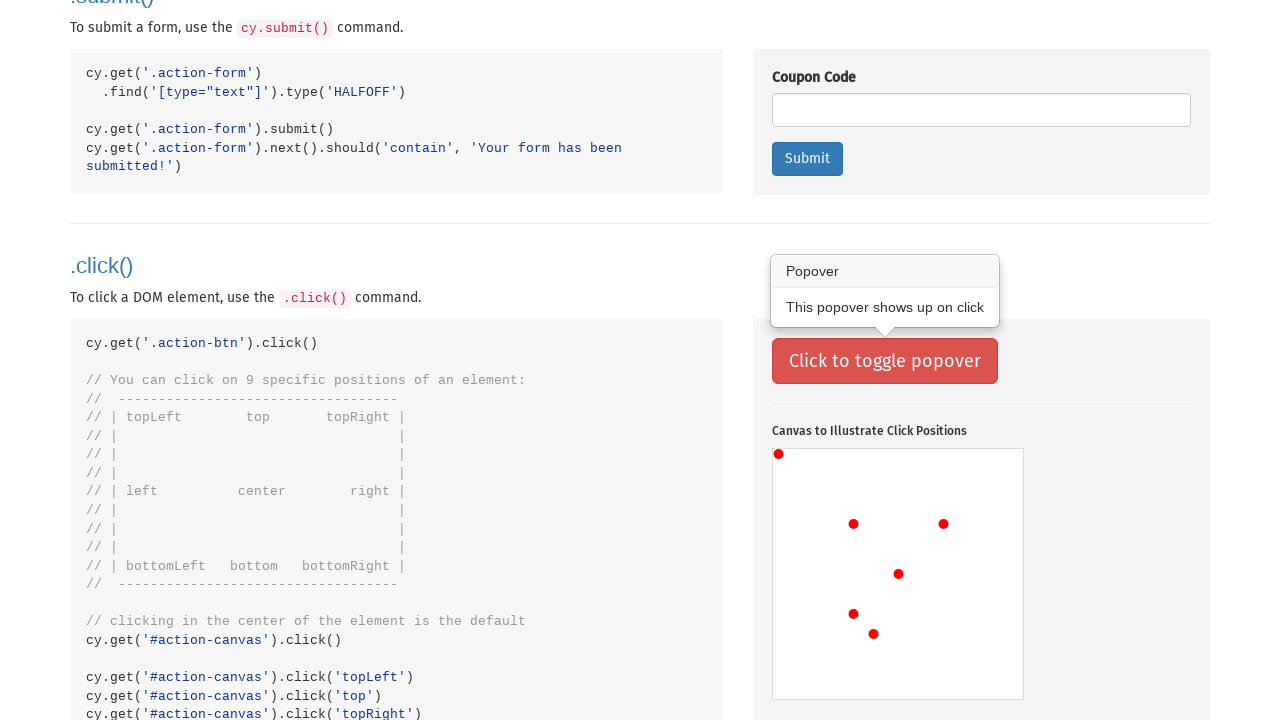

Clicked canvas at position (125, 190) at (898, 639) on #action-canvas
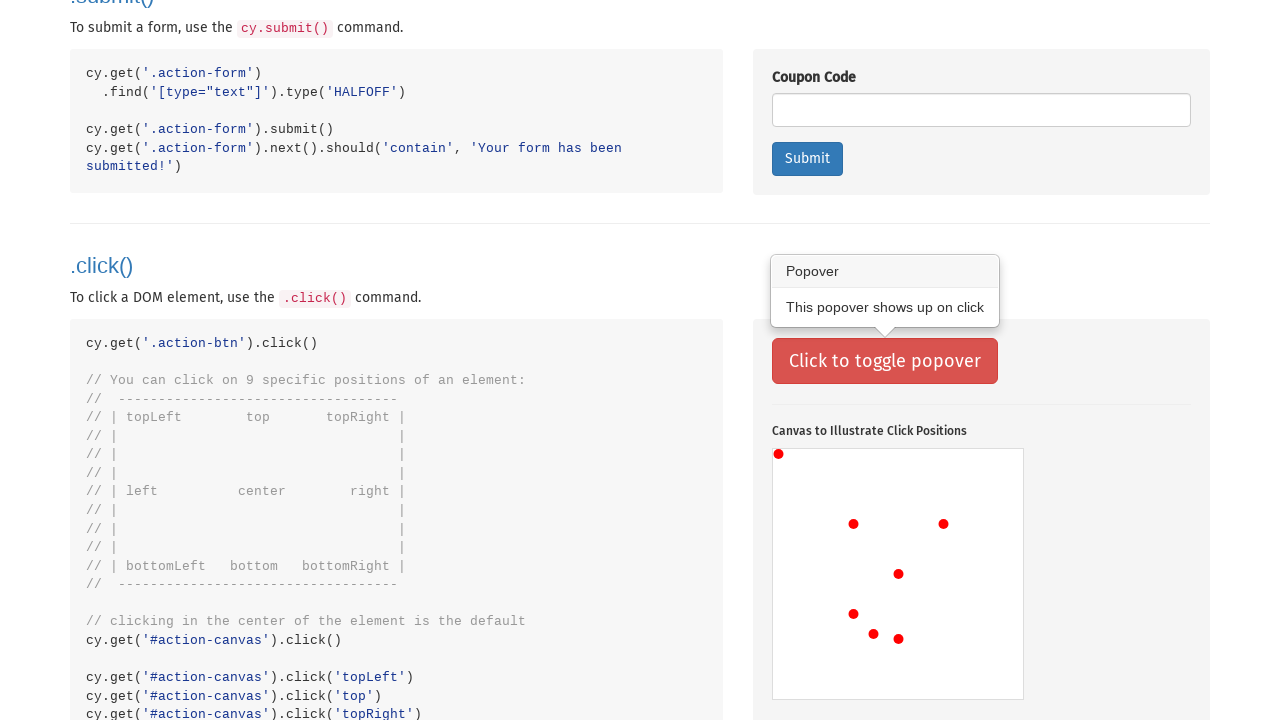

Clicked canvas at position (150, 185) at (922, 634) on #action-canvas
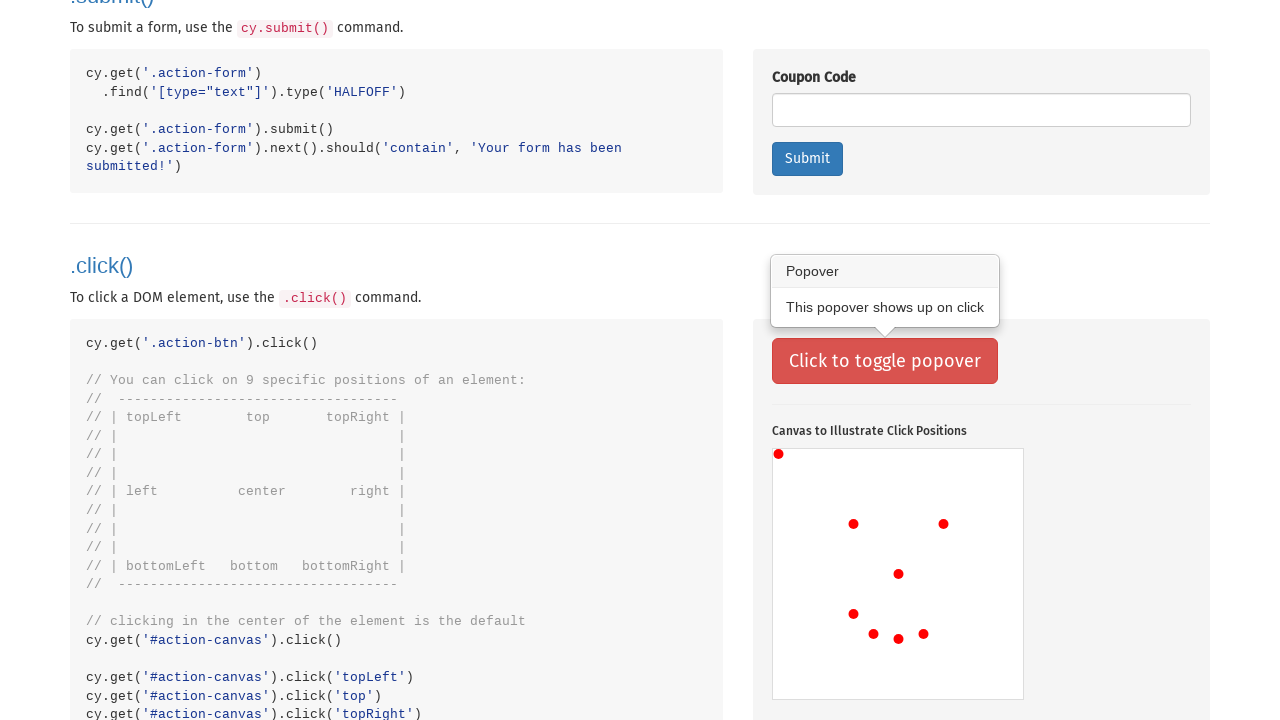

Clicked canvas at position (170, 165) at (942, 614) on #action-canvas
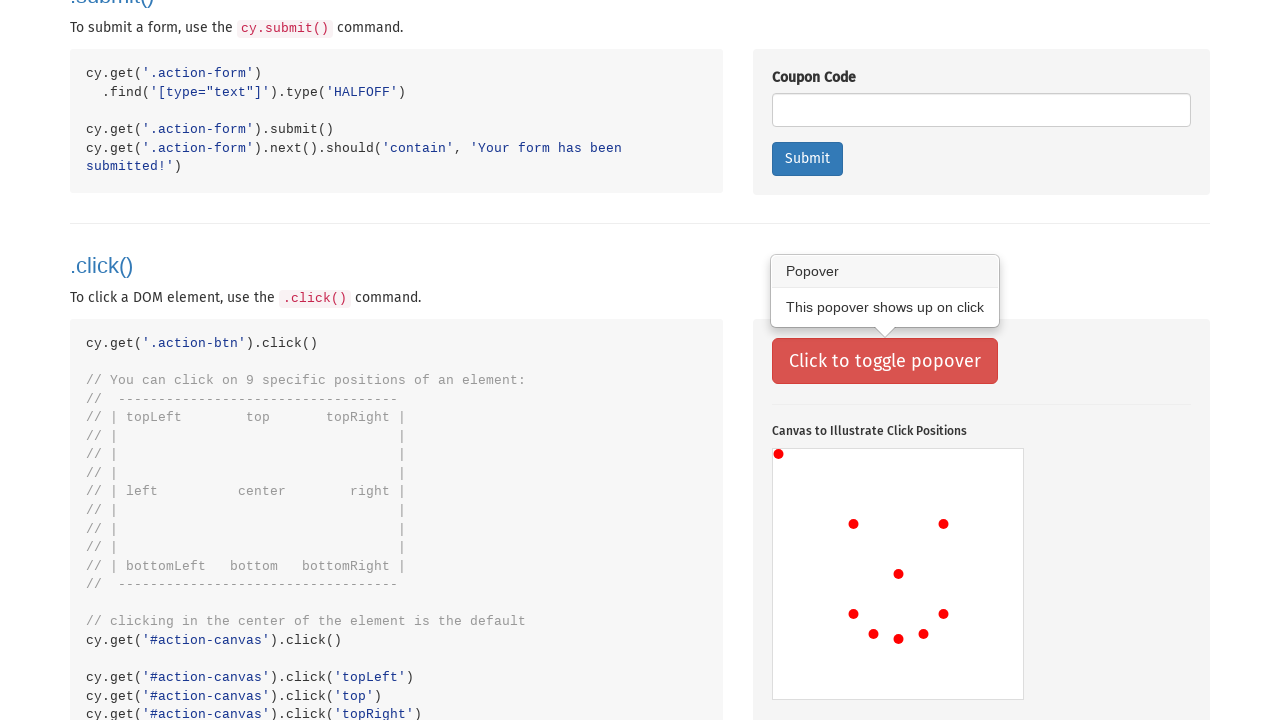

Clicked a label element at (798, 359) on .action-labels>.label >> nth=0
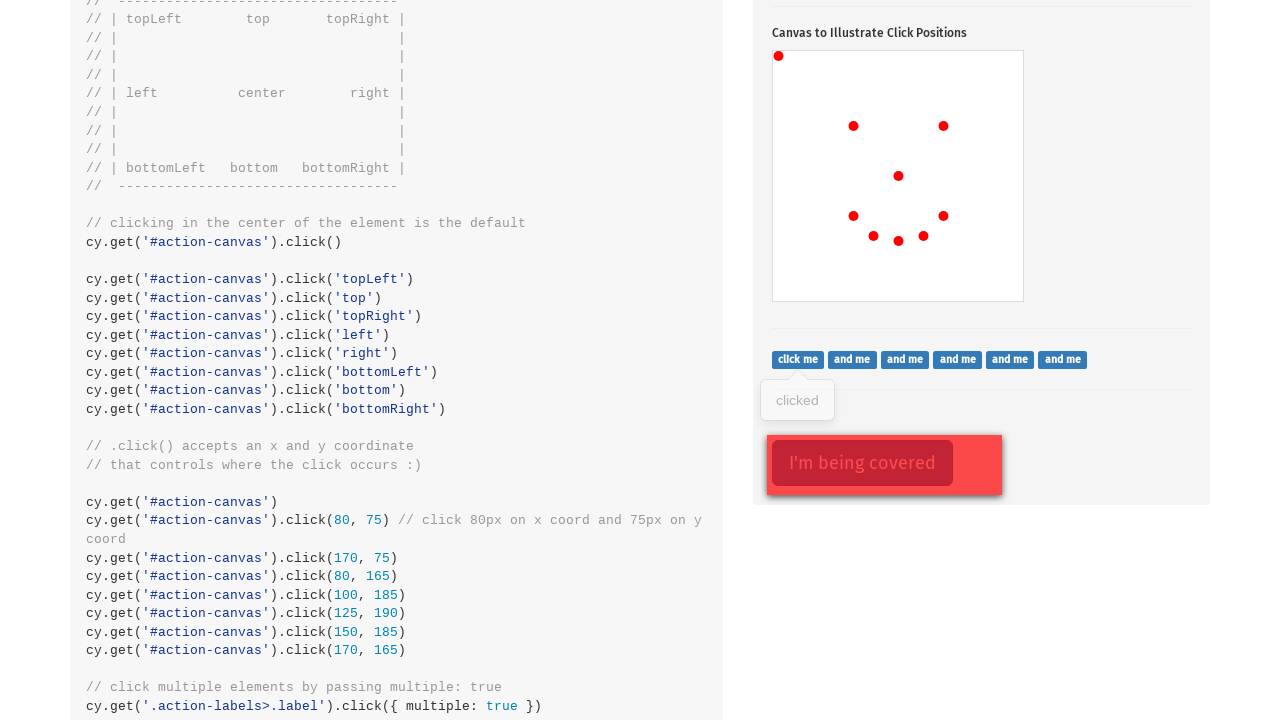

Clicked a label element at (852, 359) on .action-labels>.label >> nth=1
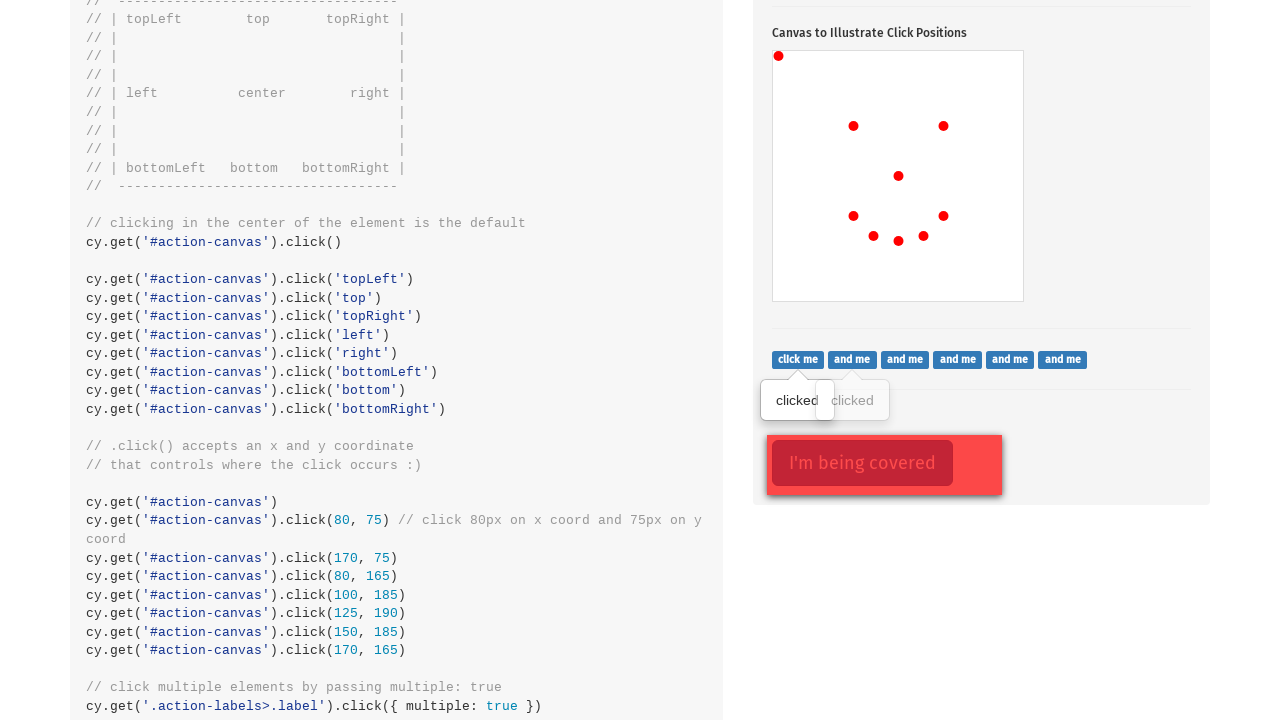

Clicked a label element at (905, 359) on .action-labels>.label >> nth=2
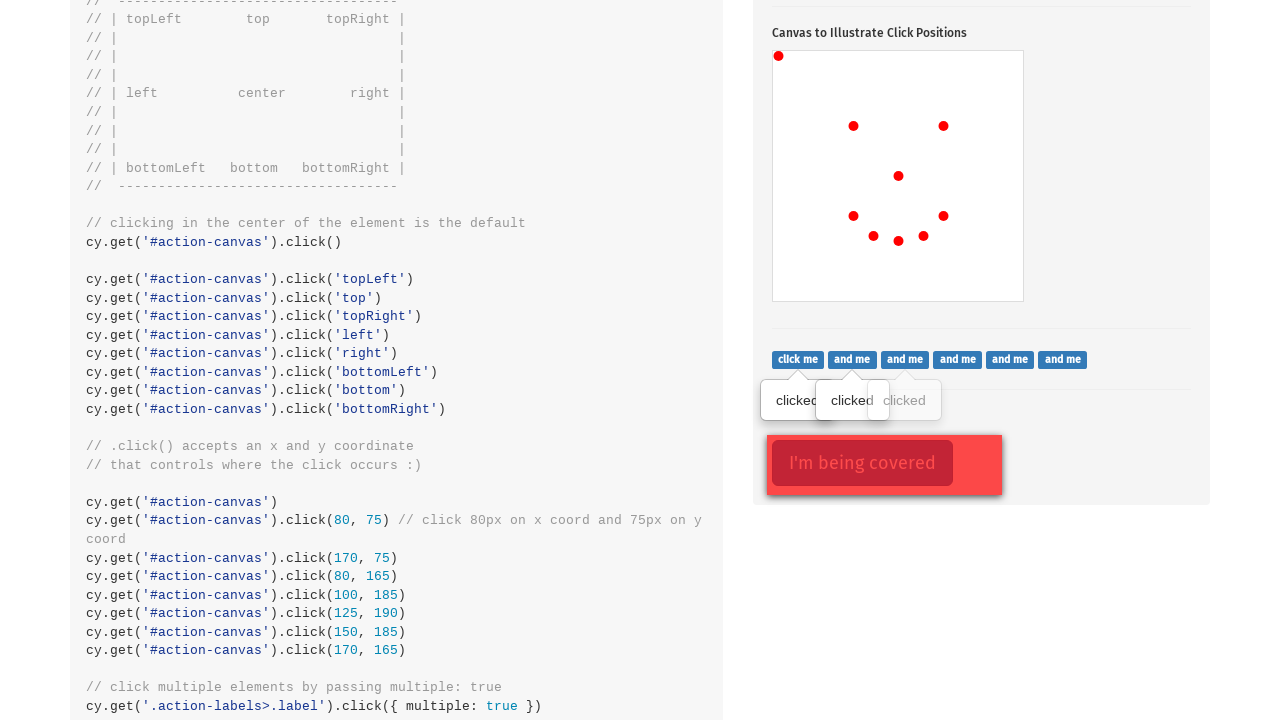

Clicked a label element at (958, 359) on .action-labels>.label >> nth=3
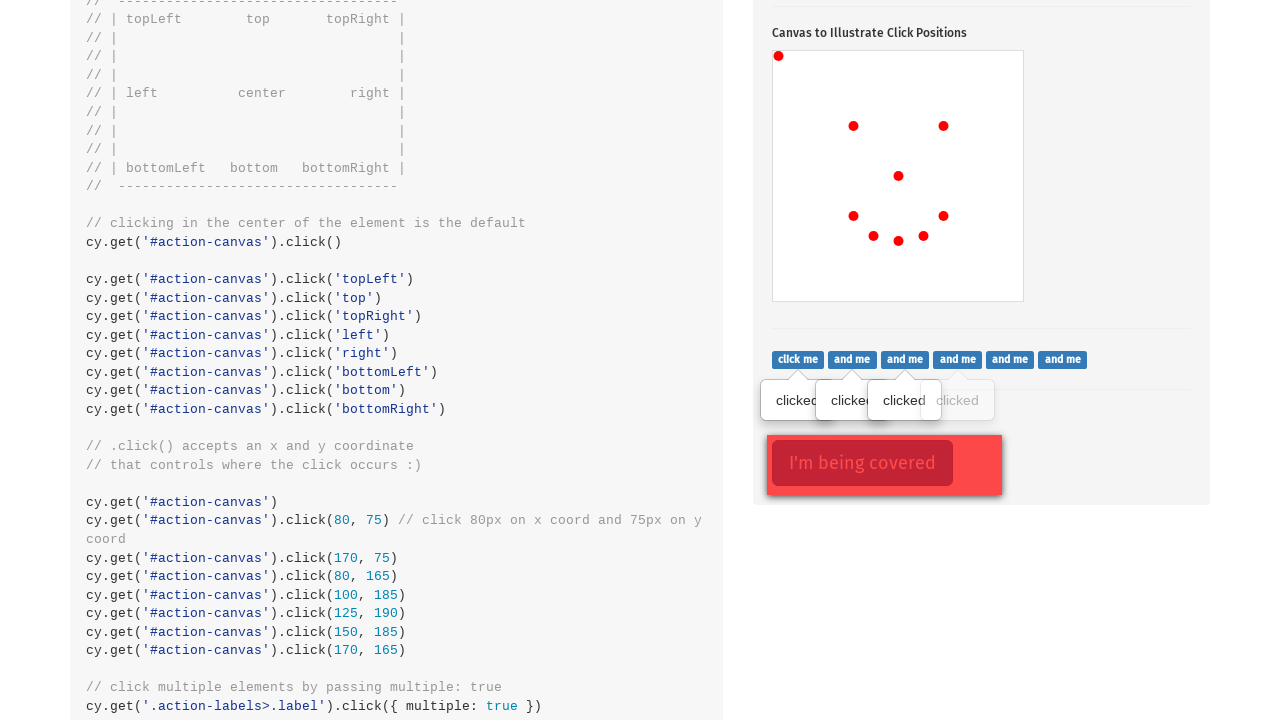

Clicked a label element at (1010, 359) on .action-labels>.label >> nth=4
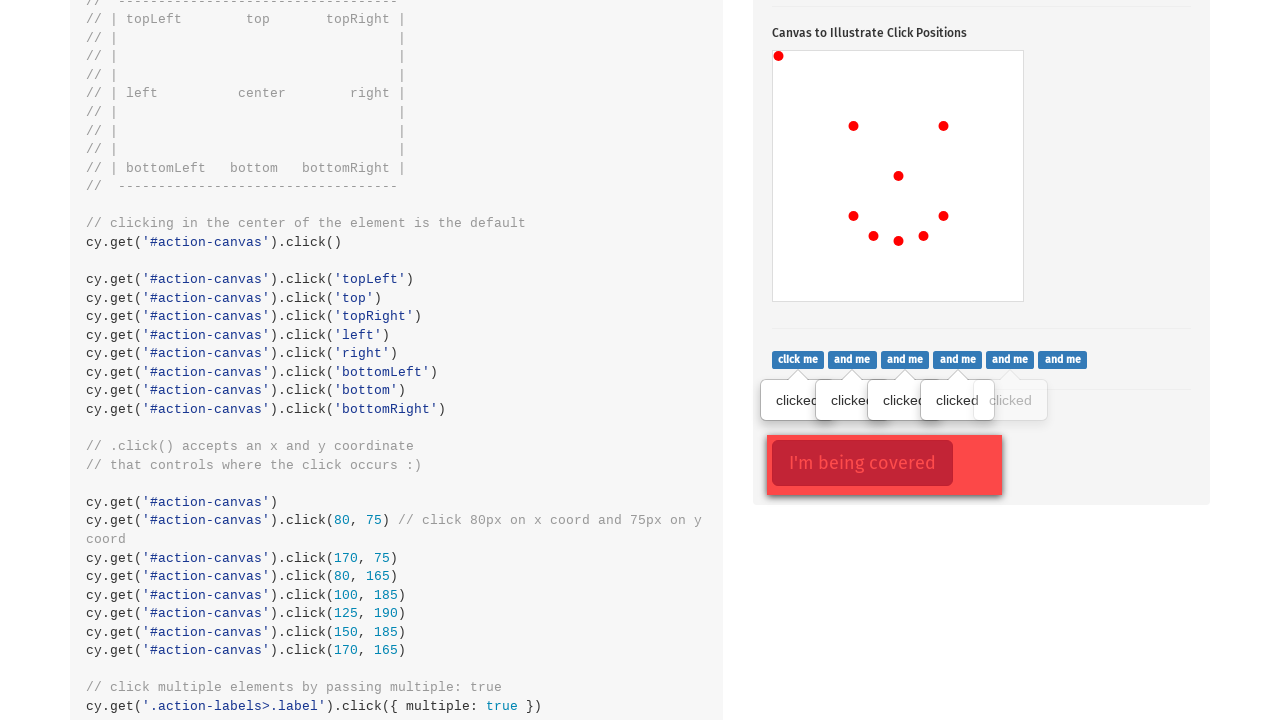

Clicked a label element at (1063, 359) on .action-labels>.label >> nth=5
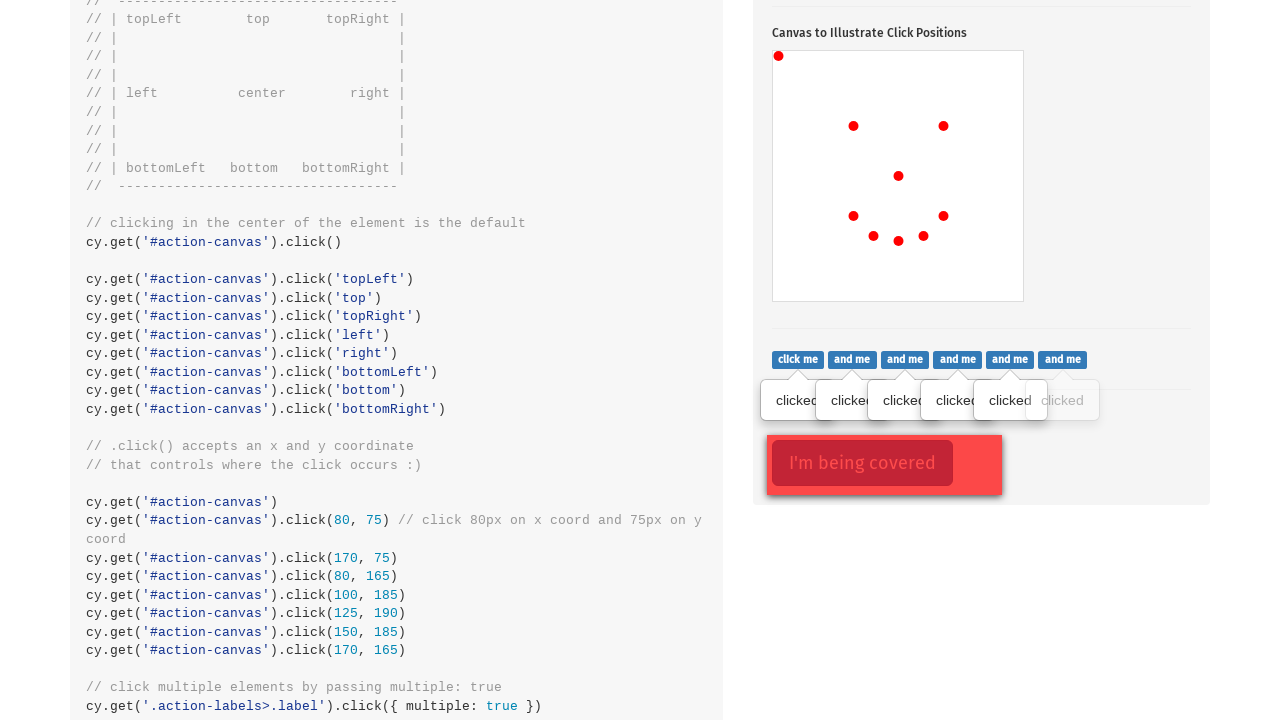

Force-clicked on opacity-hidden button at (862, 463) on .action-opacity>.btn
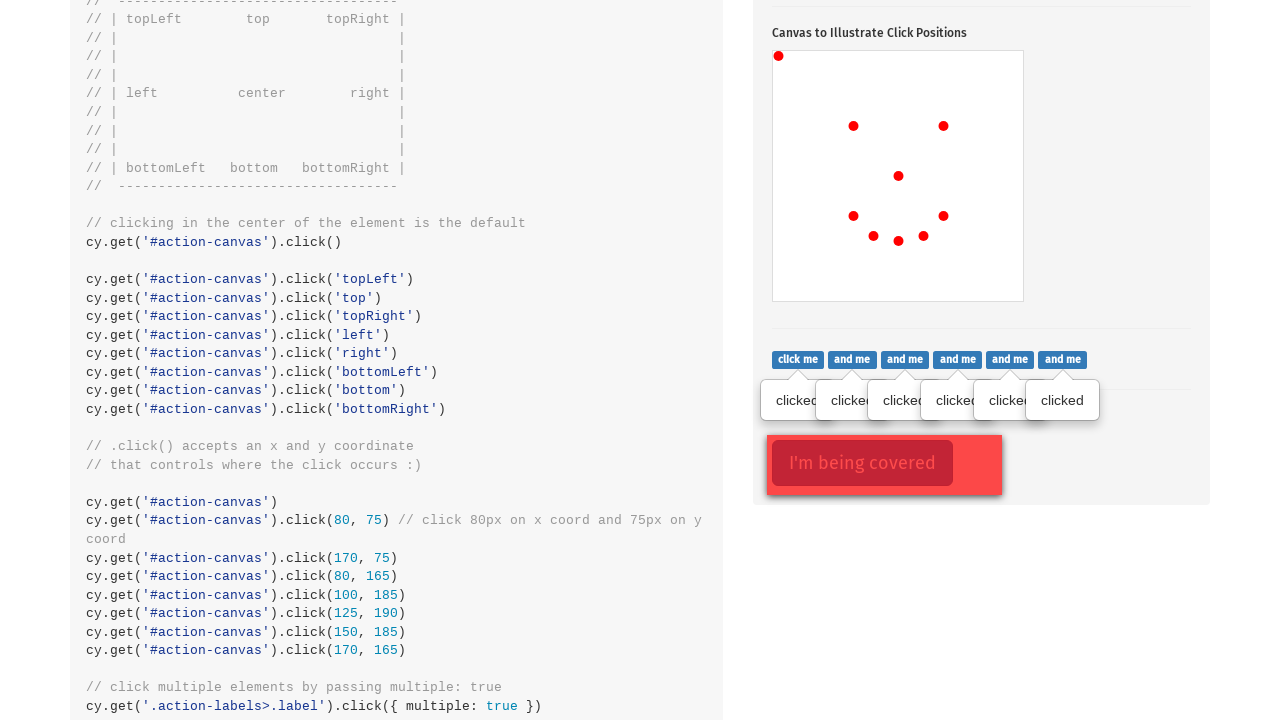

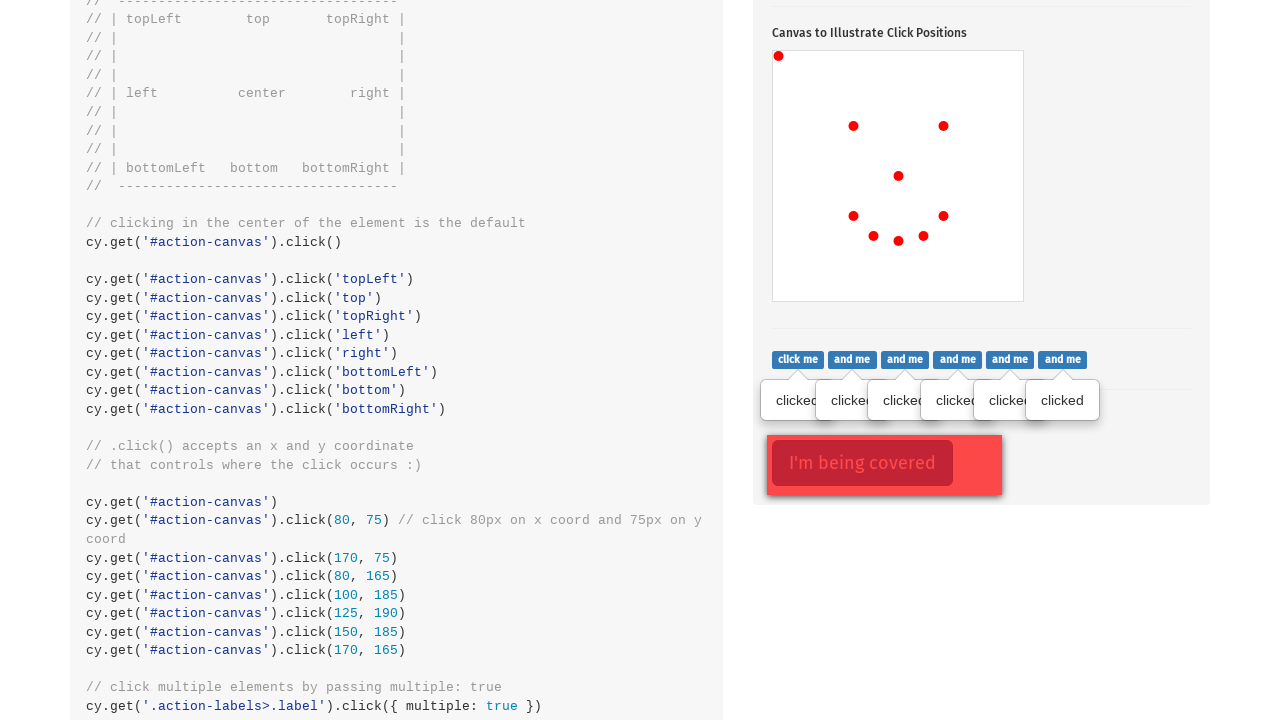